Tests dynamic controls by clicking Remove button, verifying "It's gone!" message appears, then clicking Add button and verifying "It's back!" message appears

Starting URL: https://the-internet.herokuapp.com/dynamic_controls

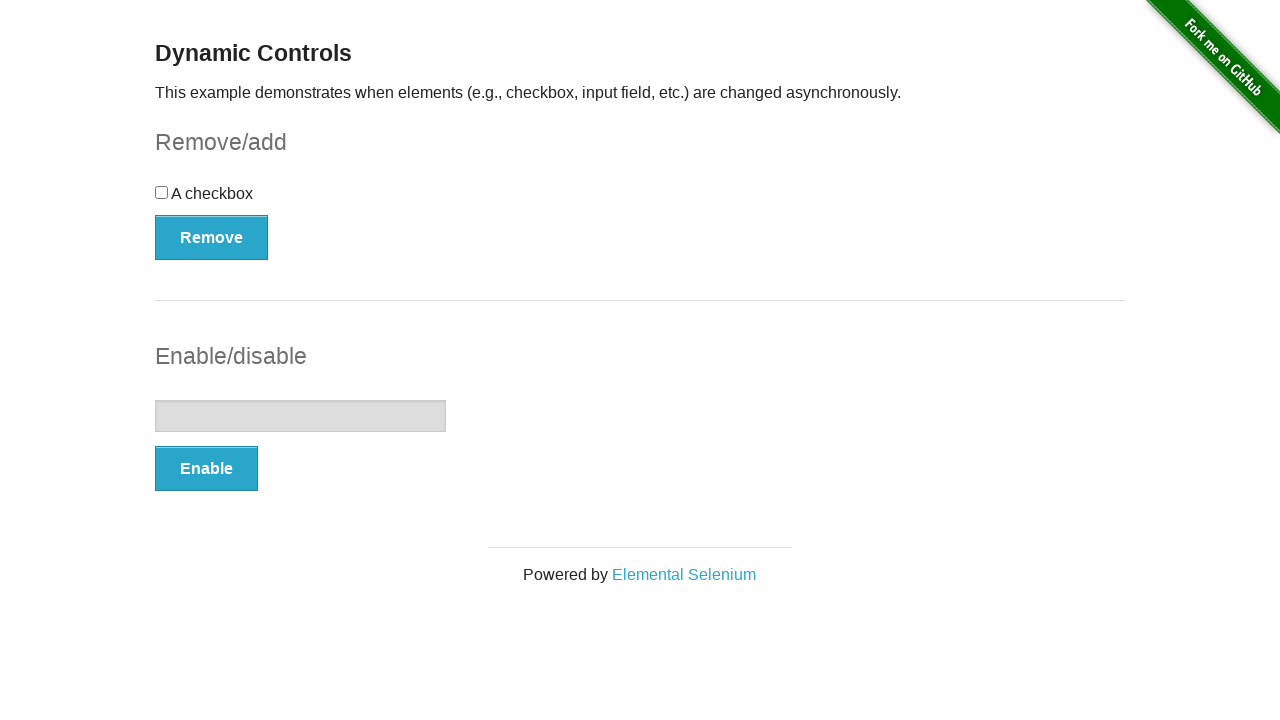

Navigated to dynamic controls page
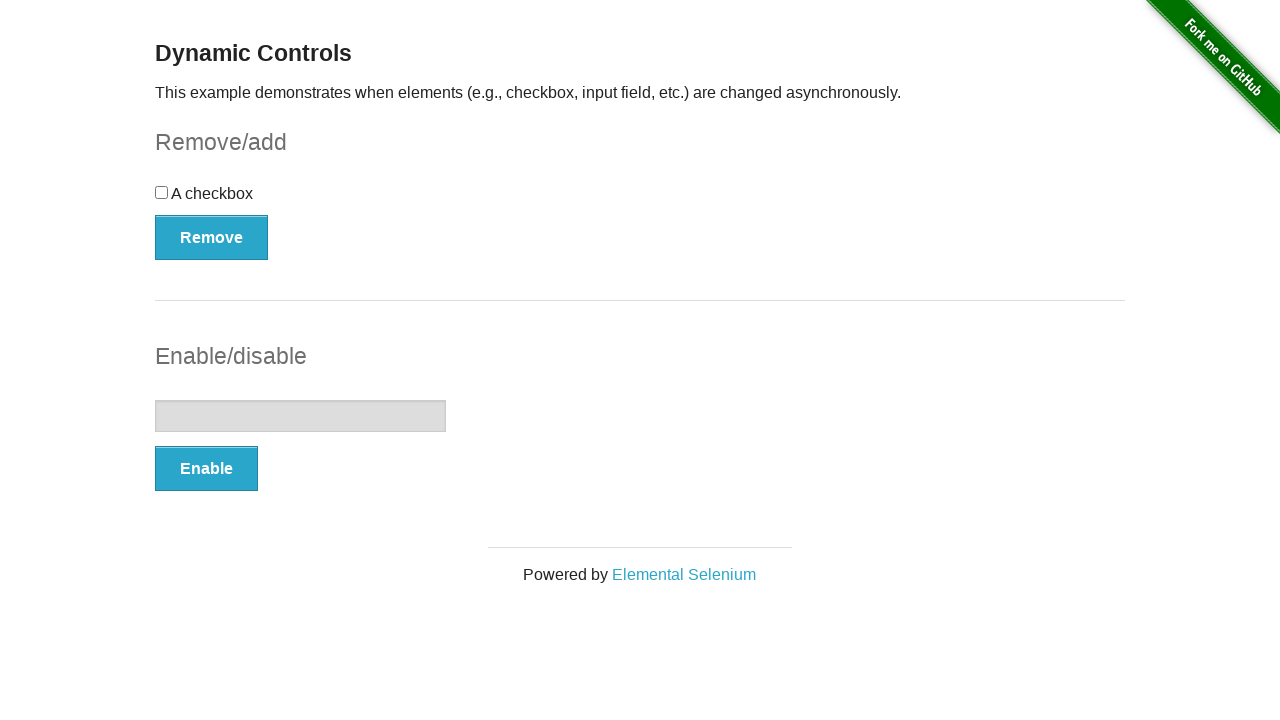

Clicked Remove button at (212, 237) on xpath=//button[.='Remove']
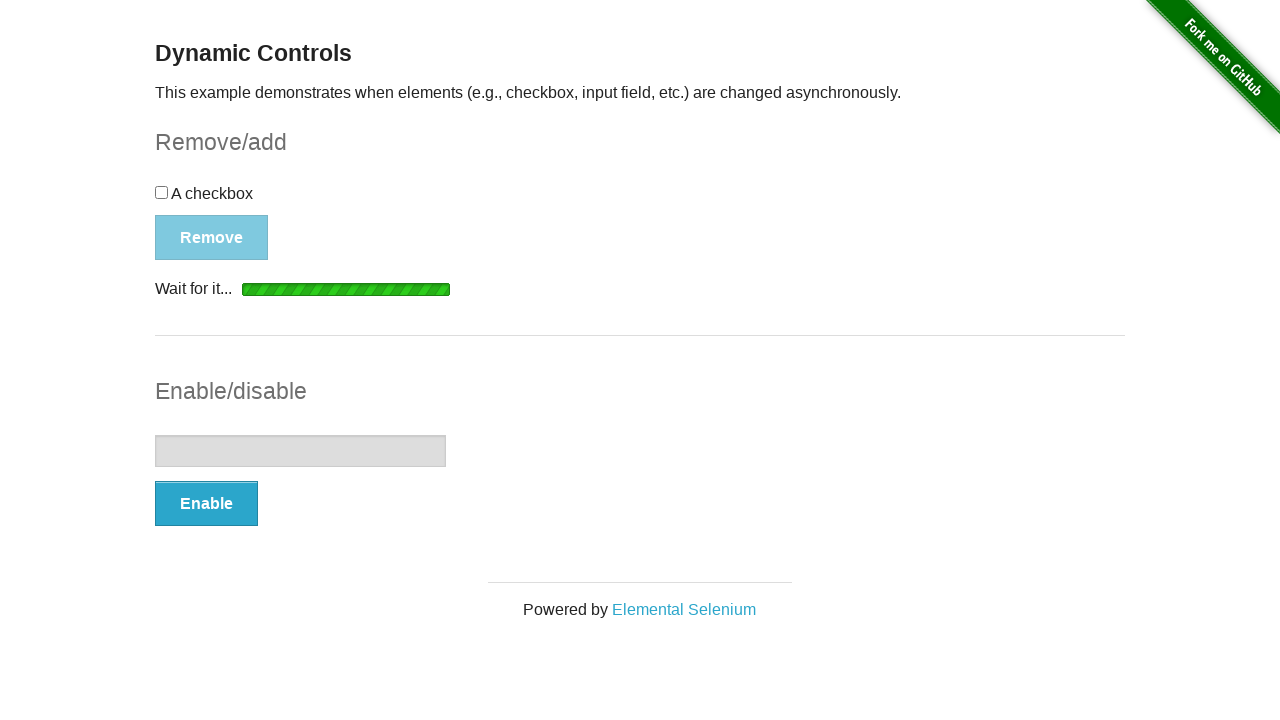

Verified 'It's gone!' message appeared
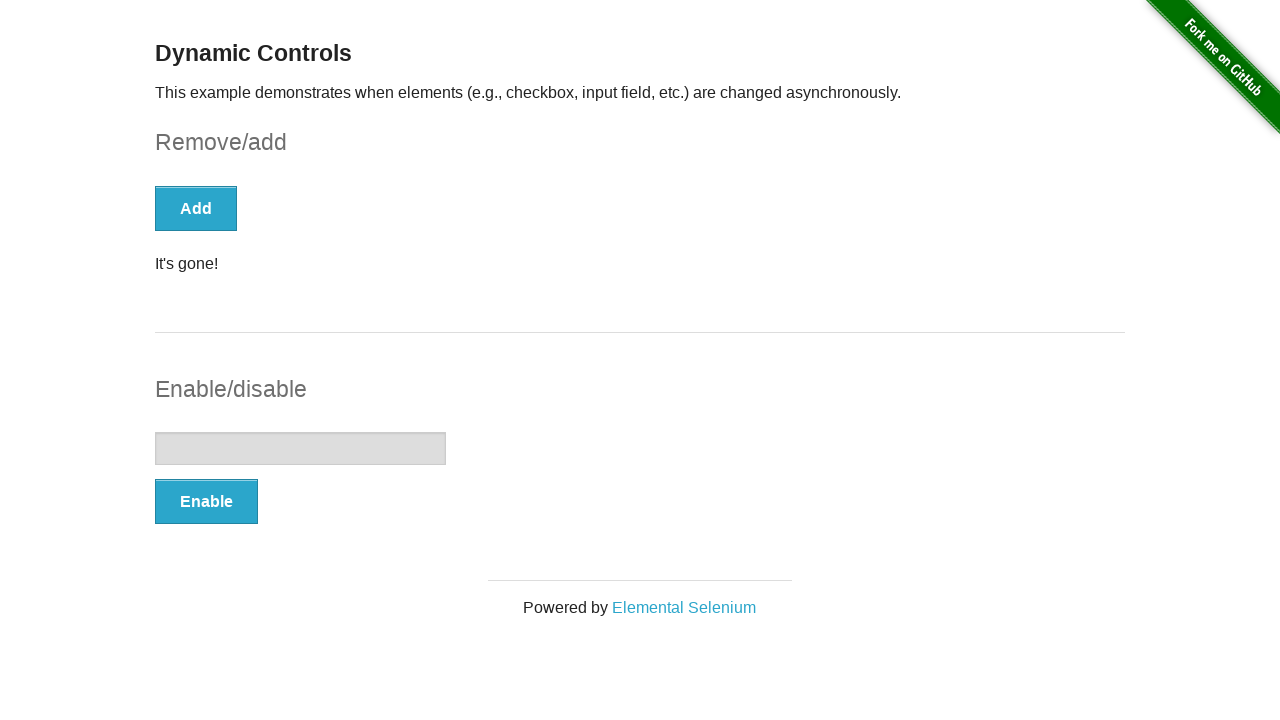

Clicked Add button at (196, 208) on xpath=//button[text()='Add']
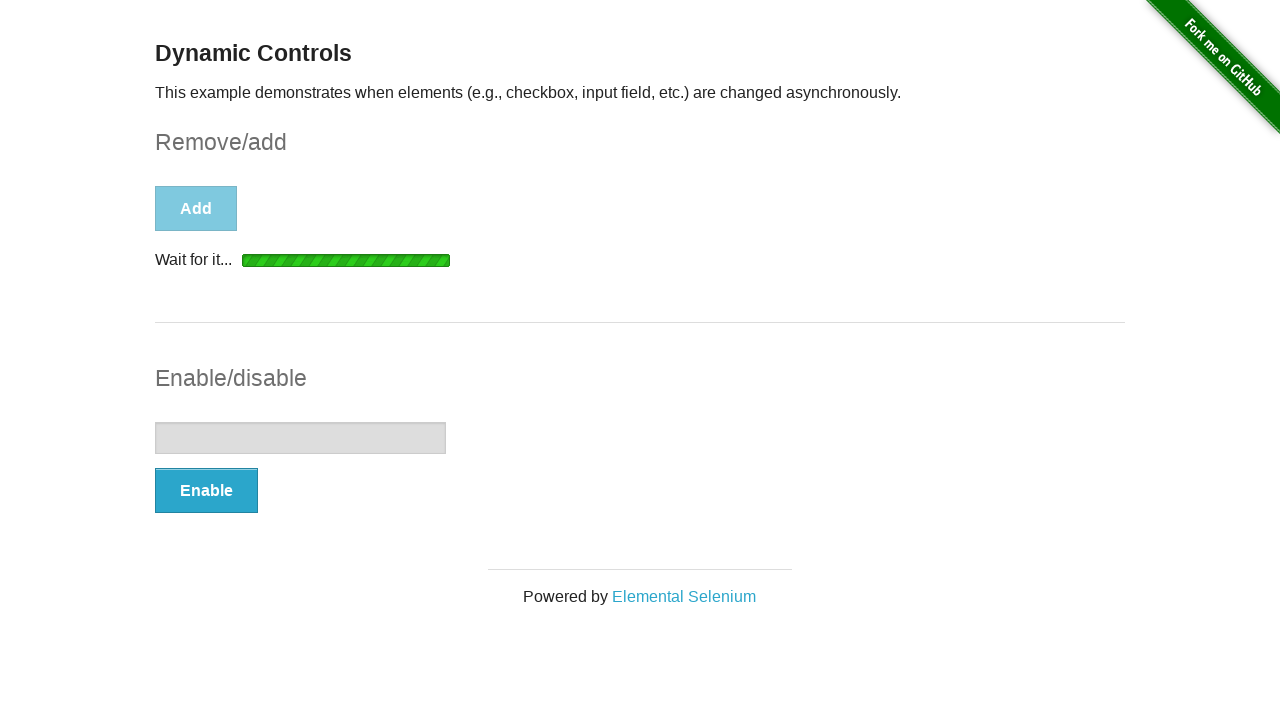

Verified 'It's back!' message appeared
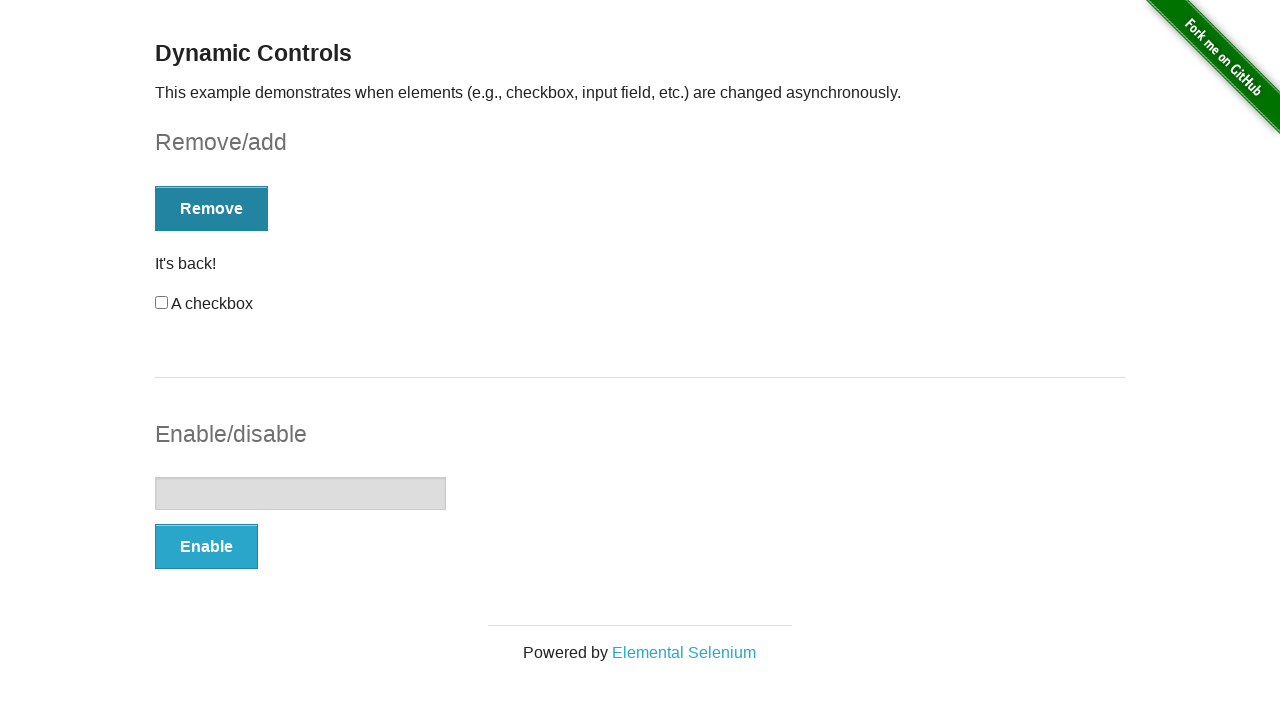

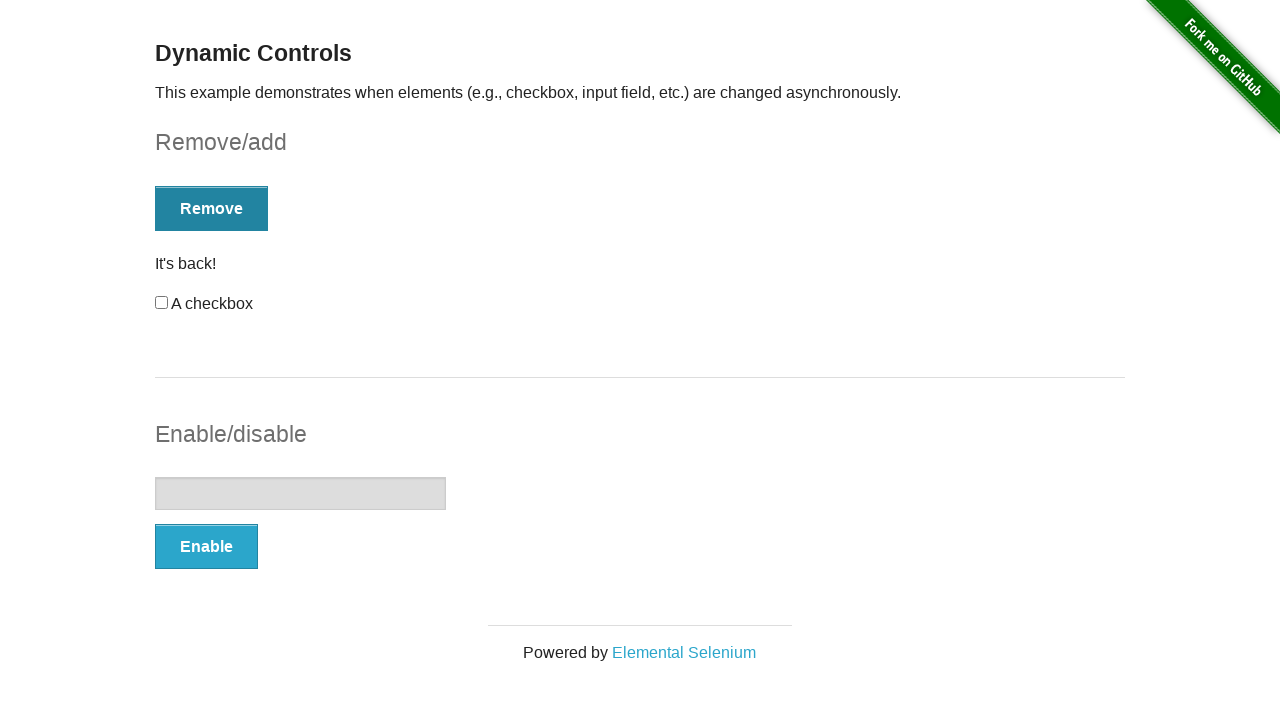